Tests clicking on Monitors in the product and service menu

Starting URL: https://www.samsung.com/bd/

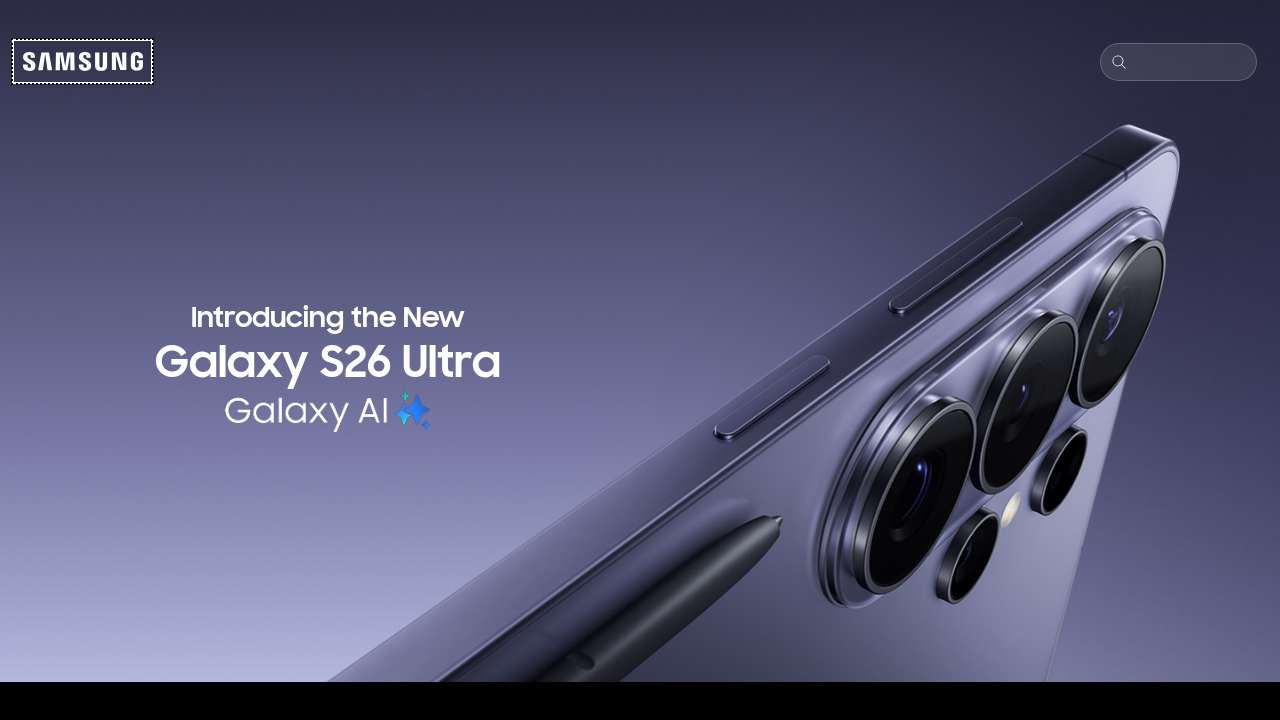

Clicked on Monitors in the product and service menu at (160, 534) on a[aria-label='Monitors Monitors']
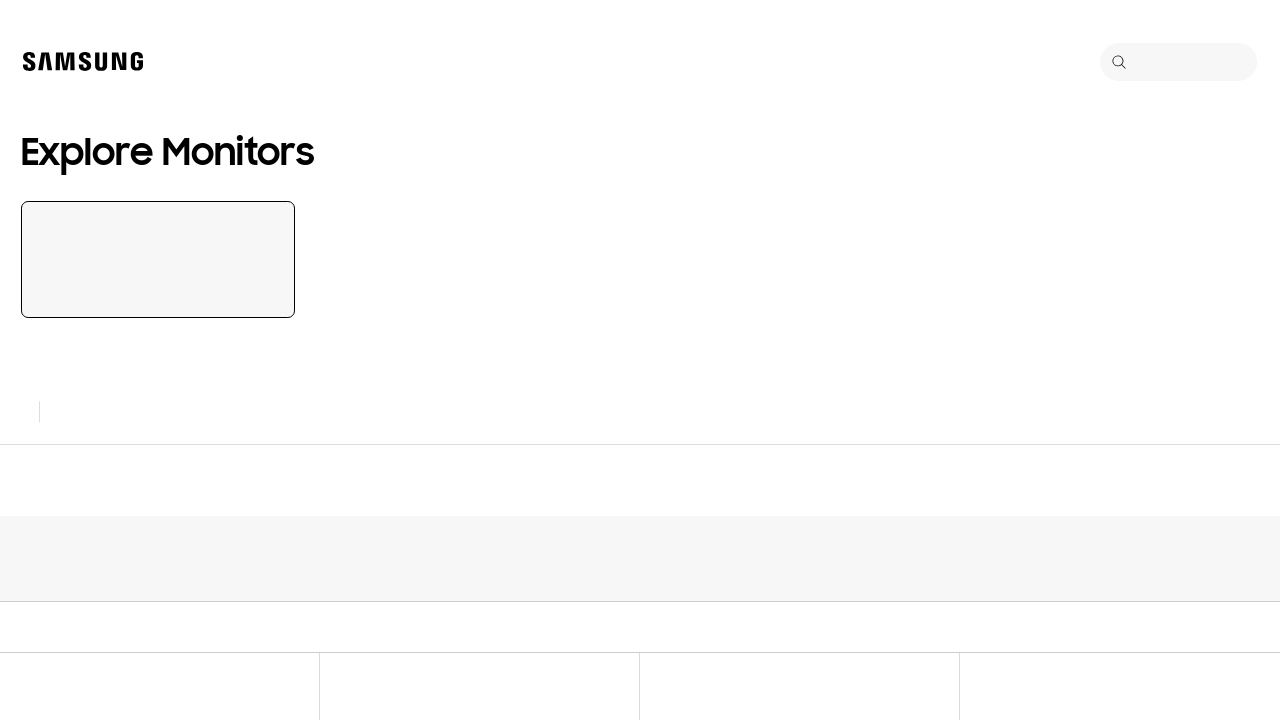

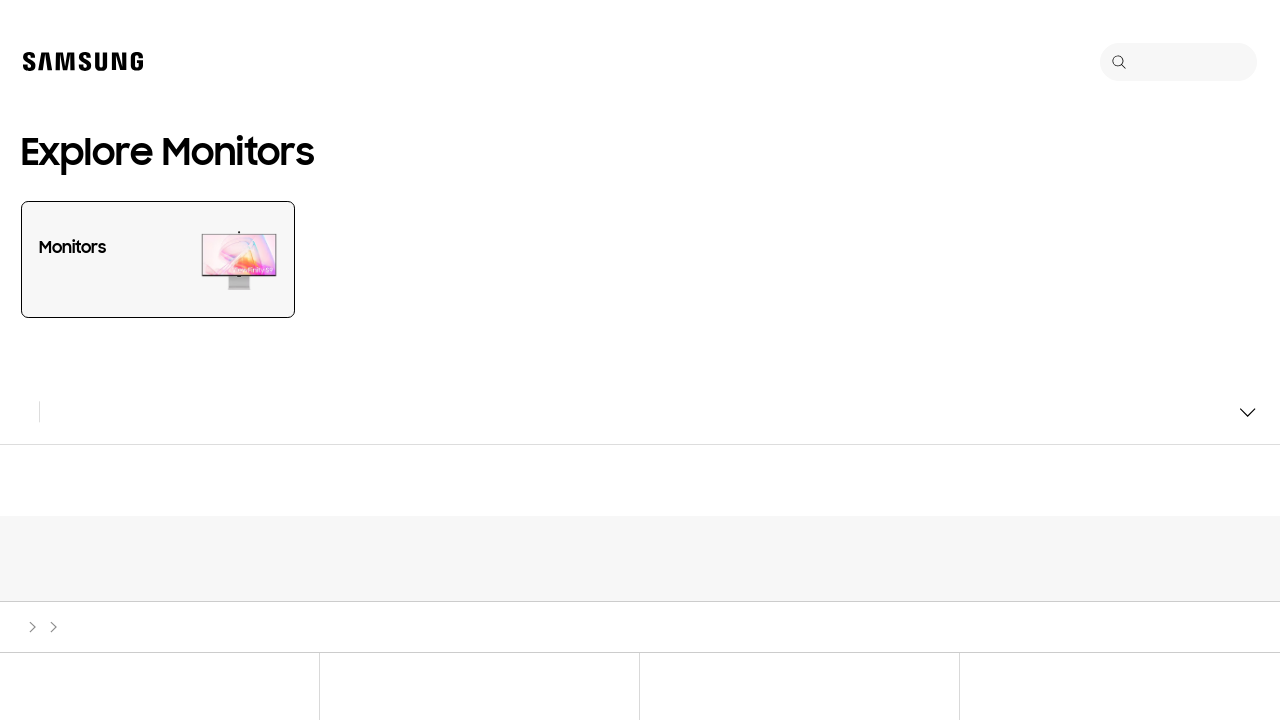